Tests wait functionality on a practice page by clicking buttons that require waiting for visibility and clickability conditions to be met

Starting URL: https://leafground.com/waits.xhtml

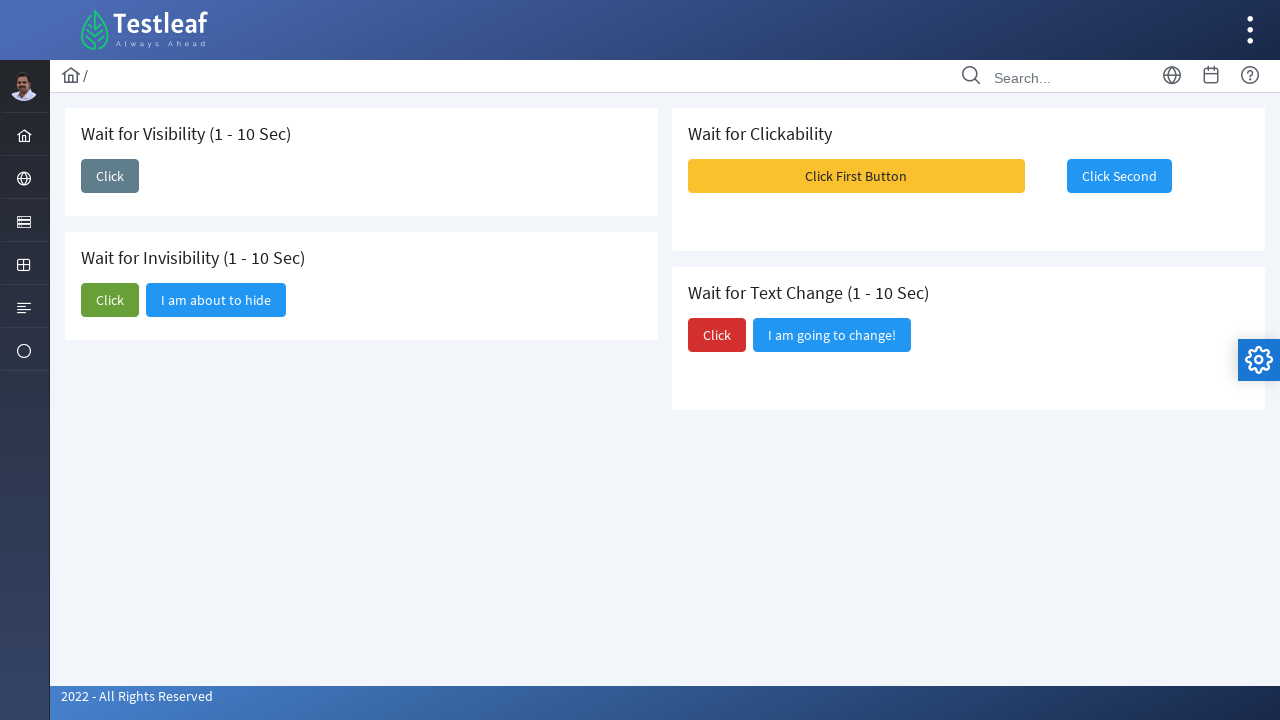

Waited for first button to become visible
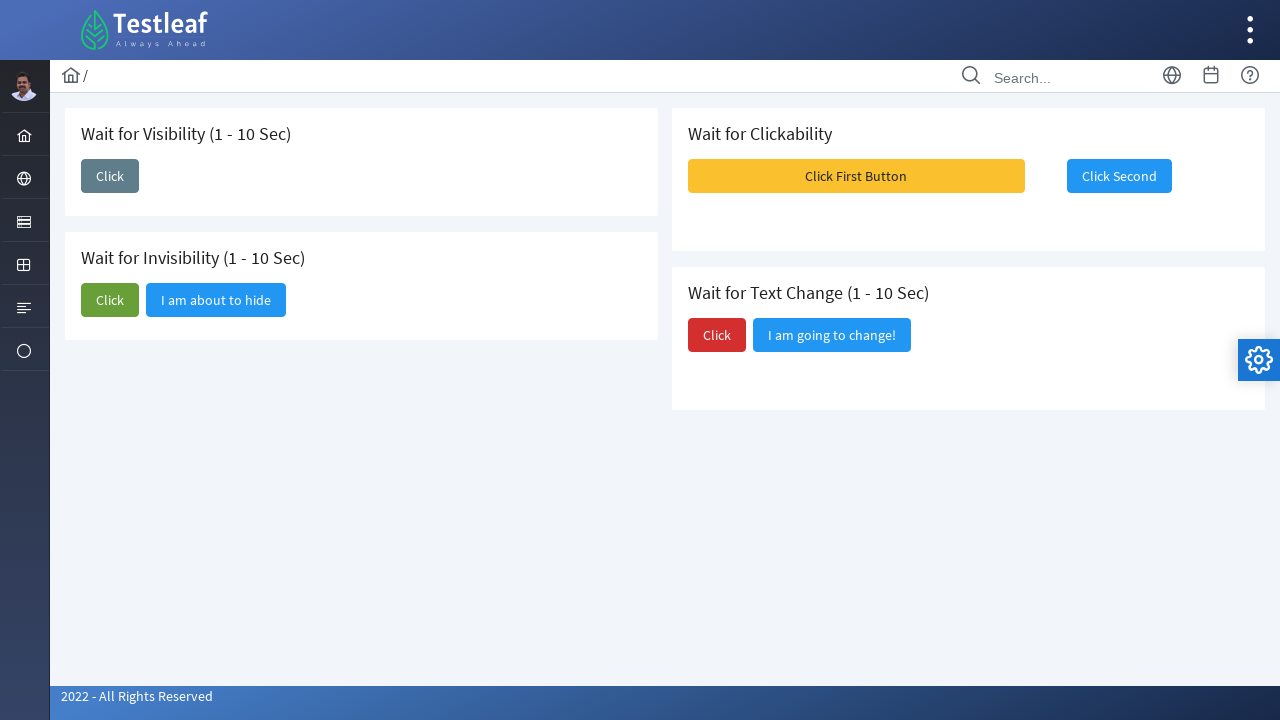

Clicked first button at (110, 176) on #j_idt87\:j_idt89
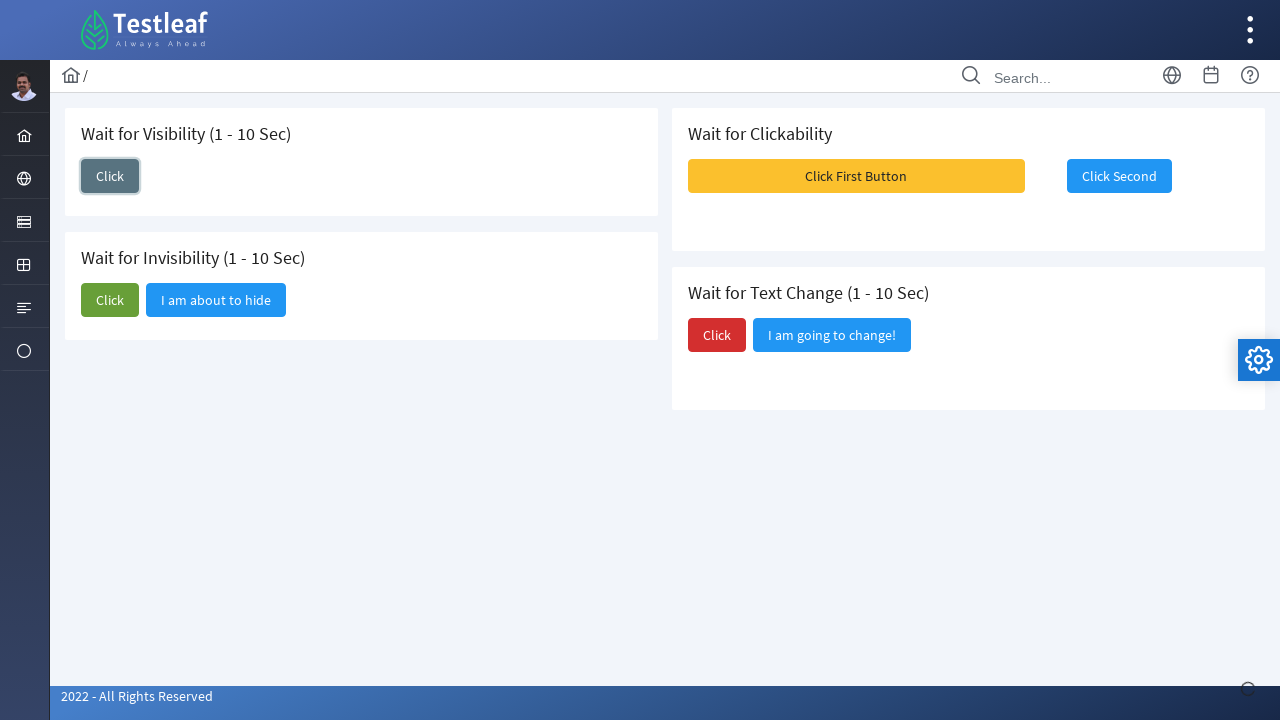

Waited for second button to become visible
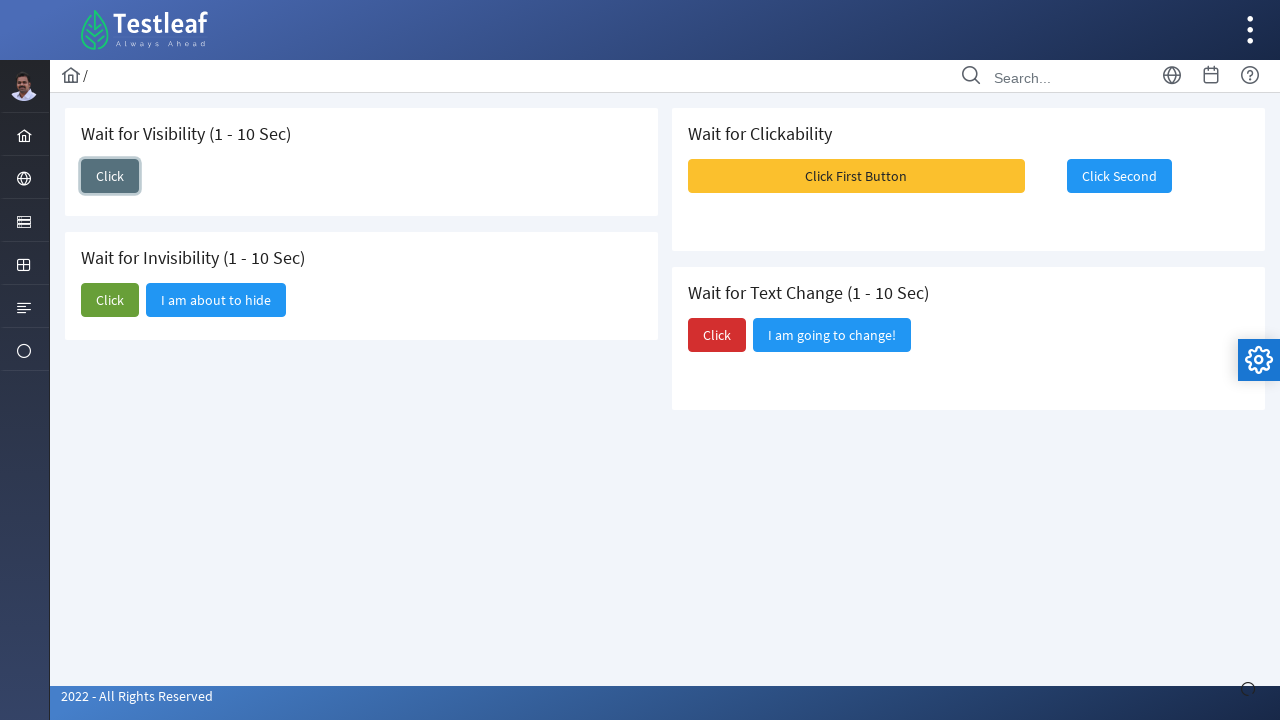

Clicked second button at (856, 176) on #j_idt87\:j_idt95
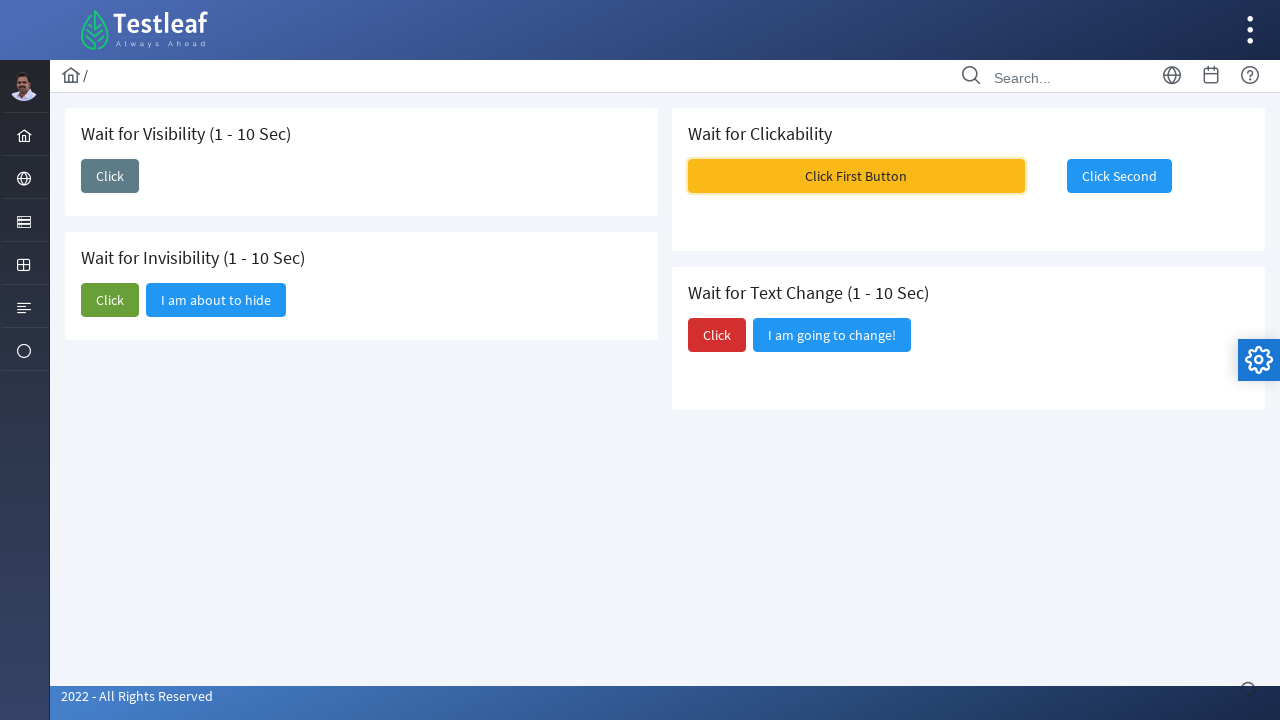

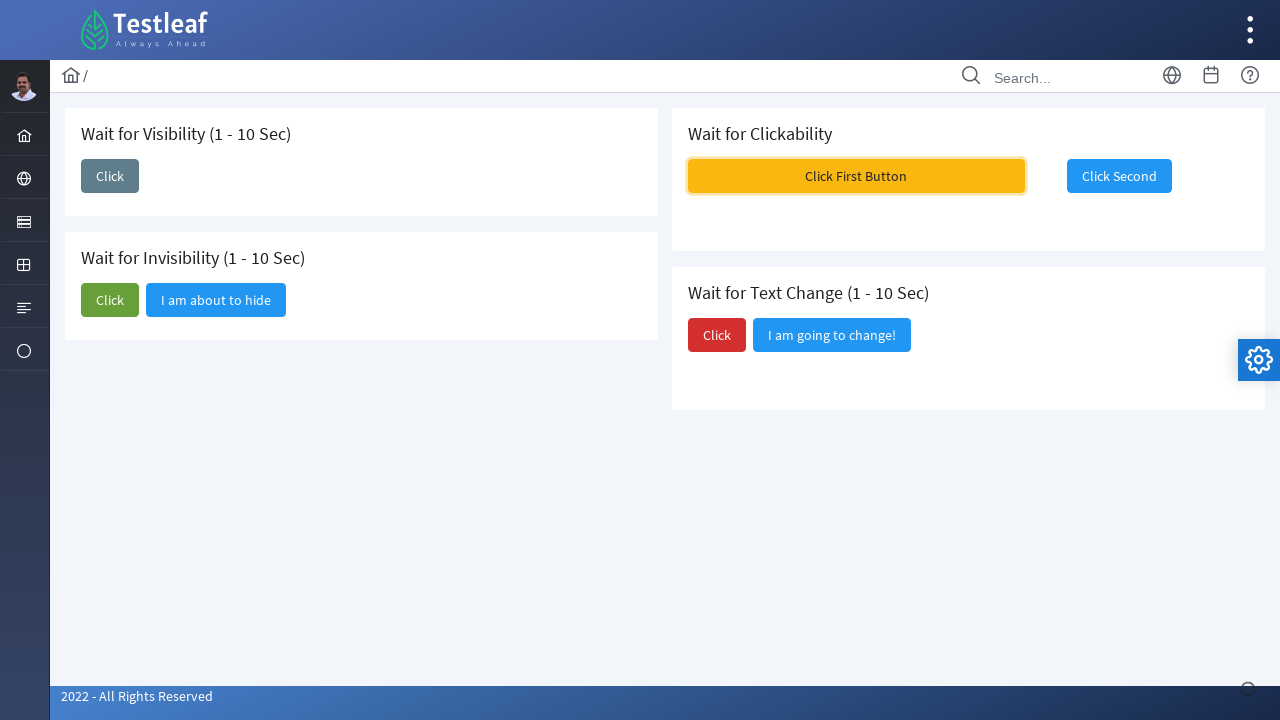